Tests the show/hide textbox functionality by clicking the show button and then entering text into the revealed textbox

Starting URL: https://www.letskodeit.com/practice

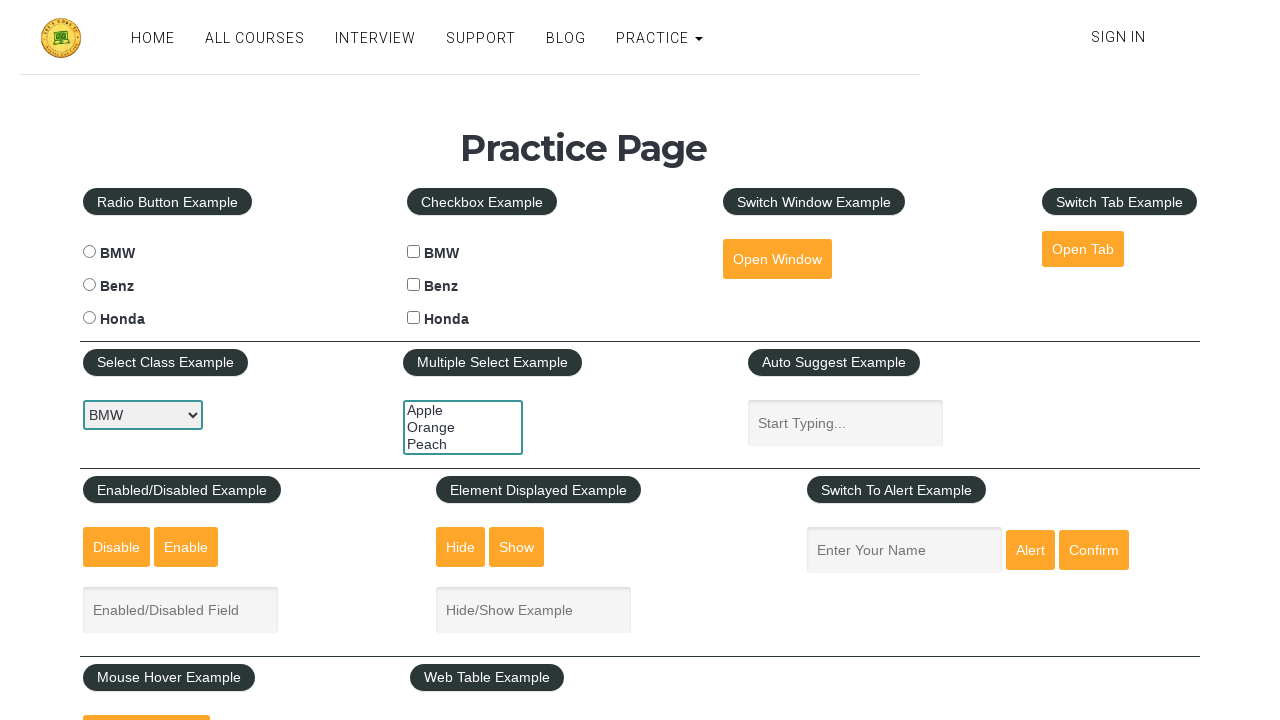

Clicked show textbox button to reveal hidden textbox at (517, 547) on #show-textbox
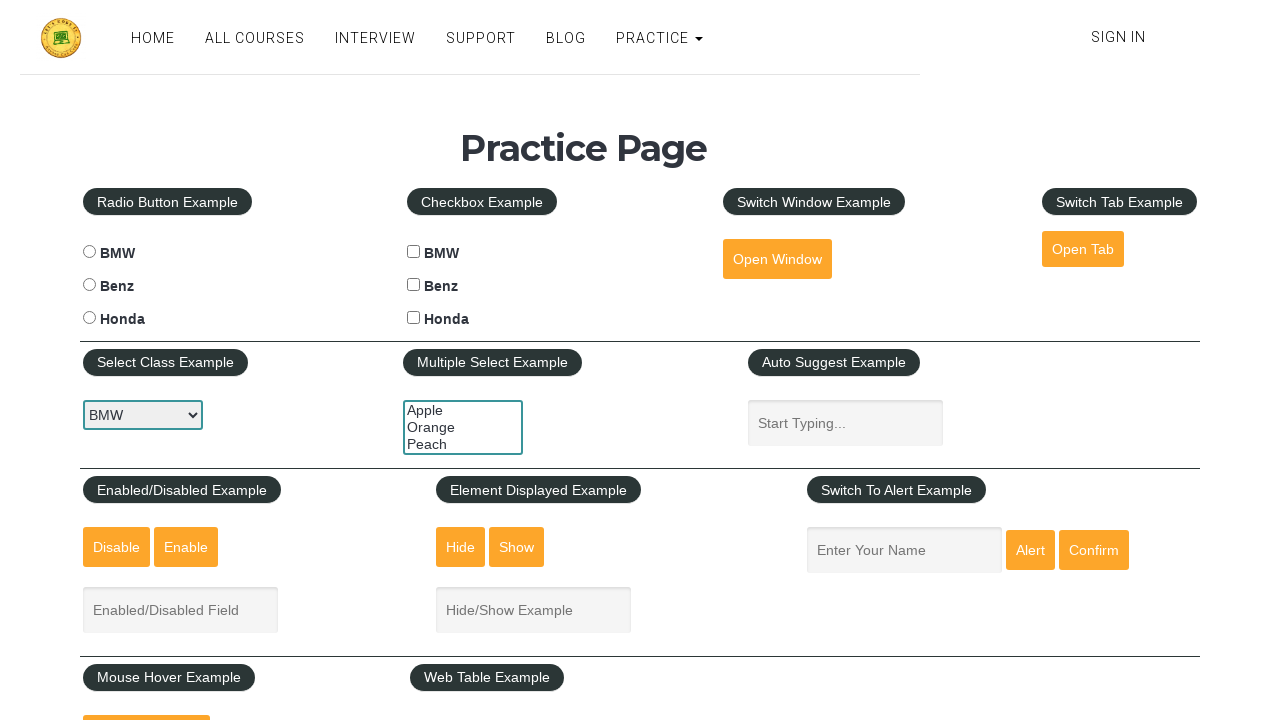

Textbox became visible after clicking show button
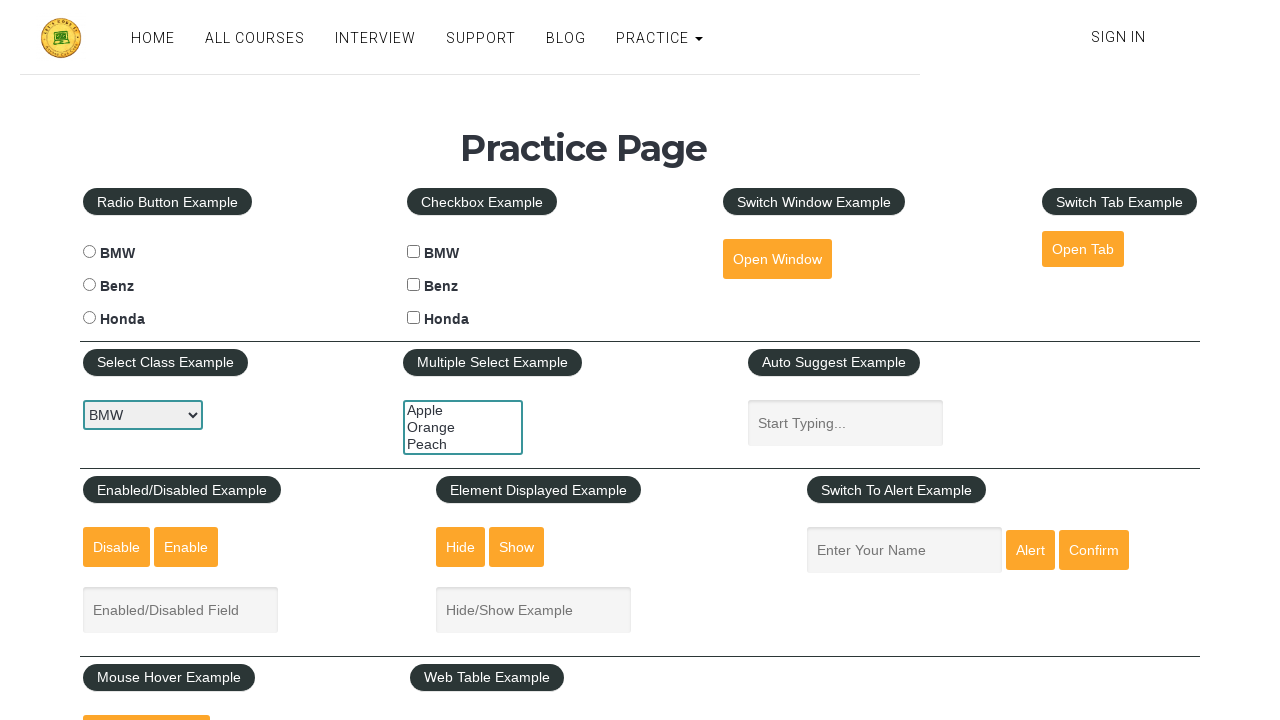

Entered text 'abc' into the revealed textbox on #displayed-text
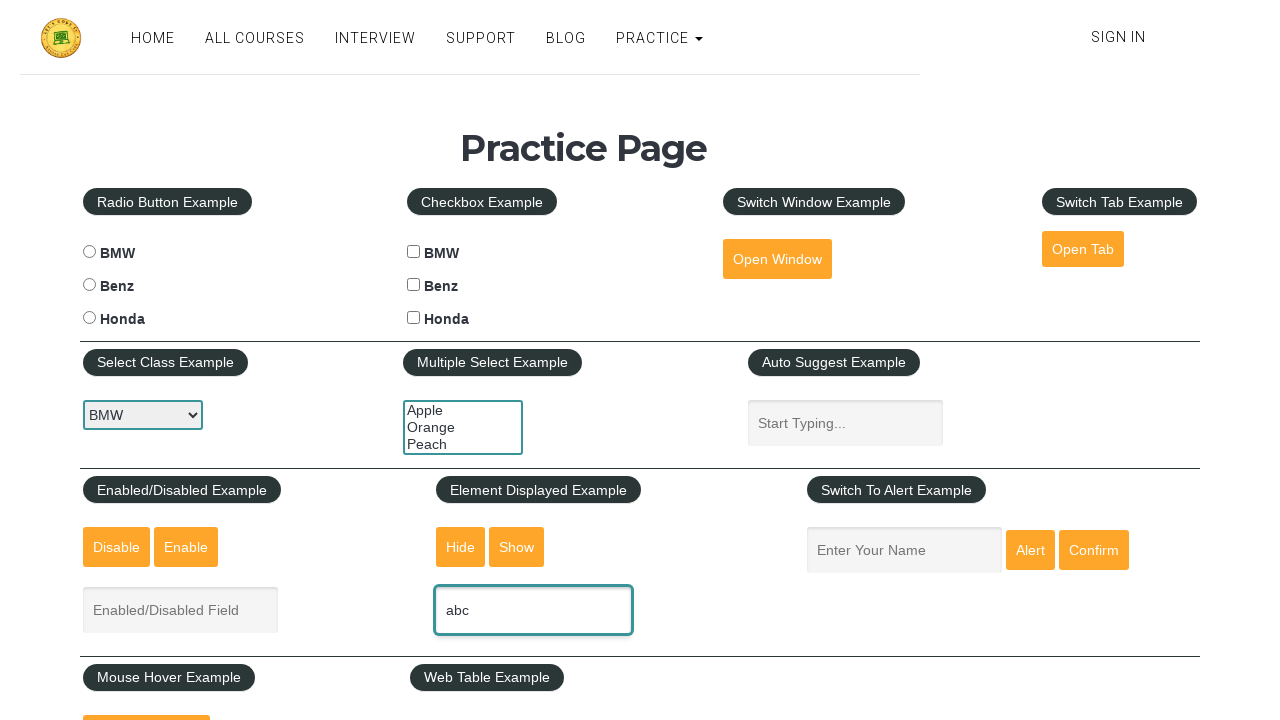

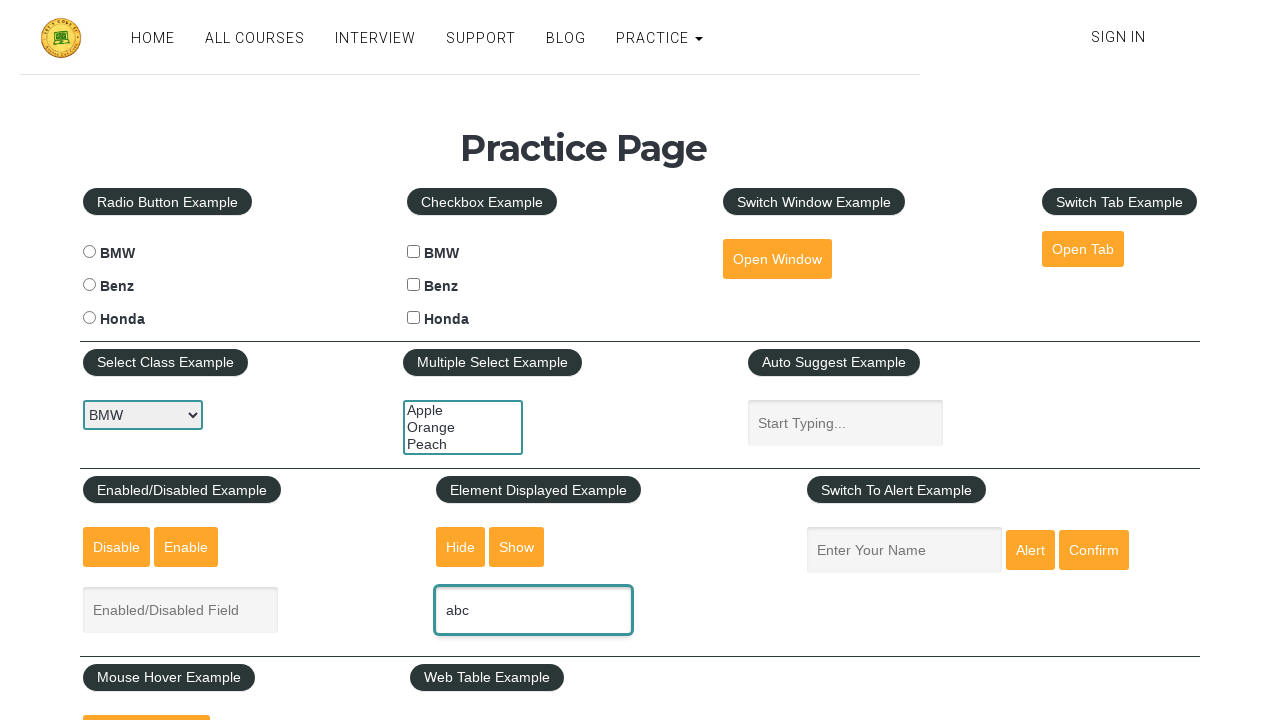